Tests navigation on Python.org by scrolling to and clicking a talks link, then verifying podcast description is displayed

Starting URL: https://www.python.org/

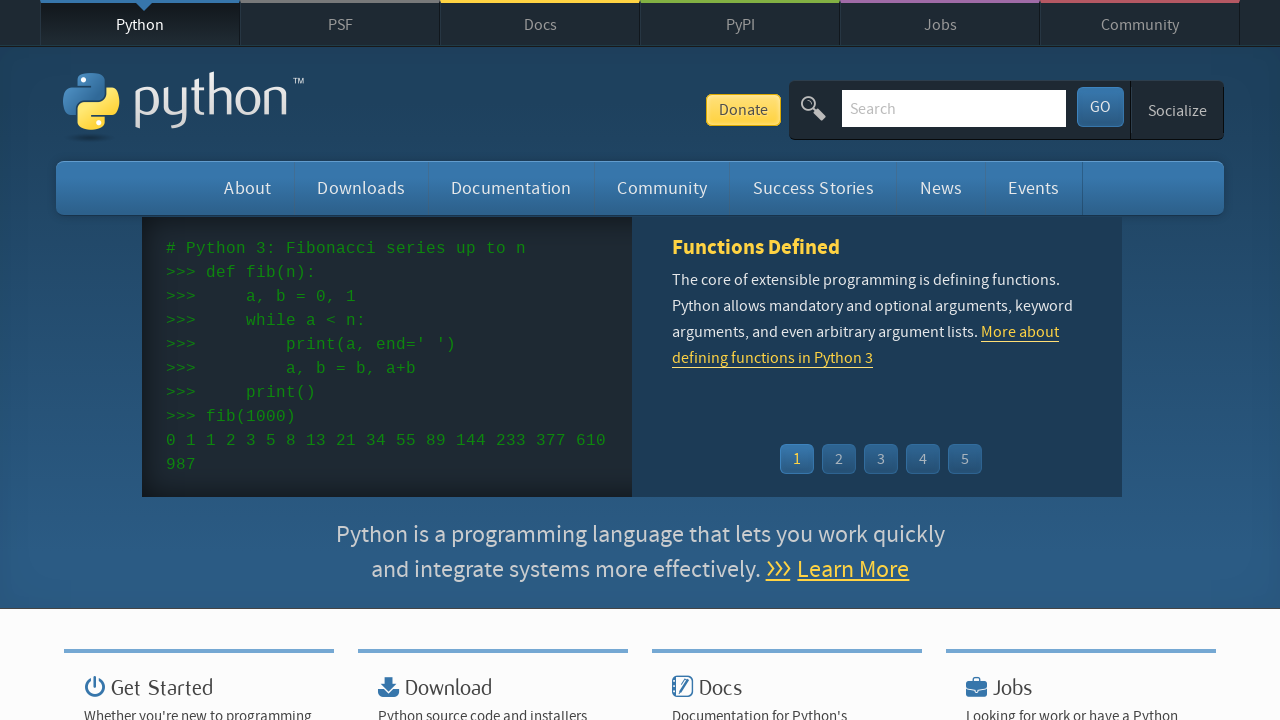

Located the talks link element
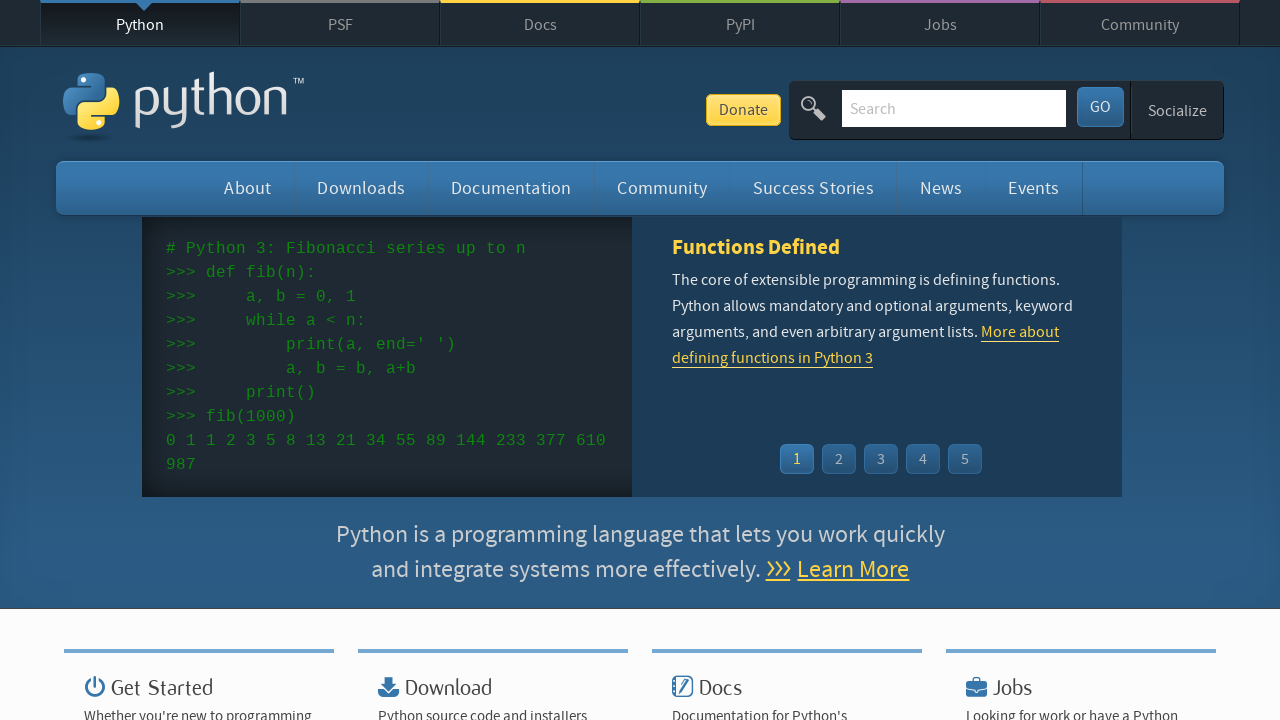

Scrolled talks link into view
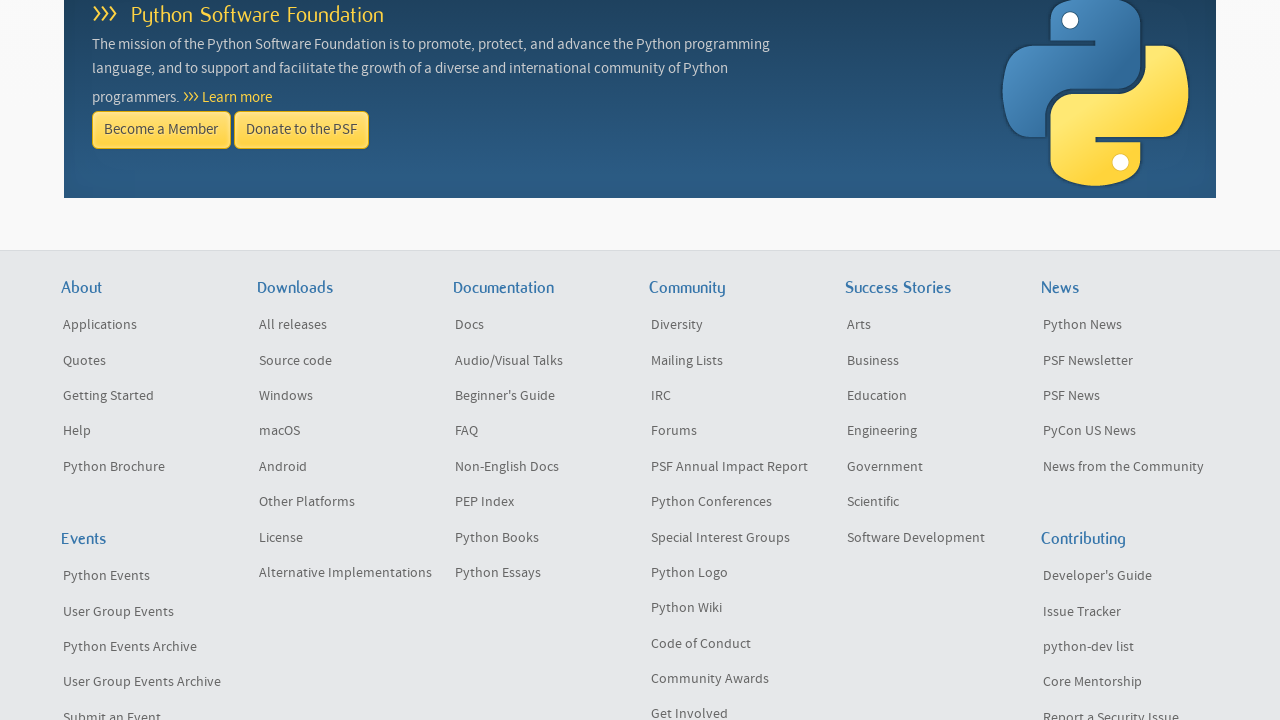

Clicked the talks link at (542, 360) on #container > li:nth-child(3) > ul > li:nth-child(2) > a
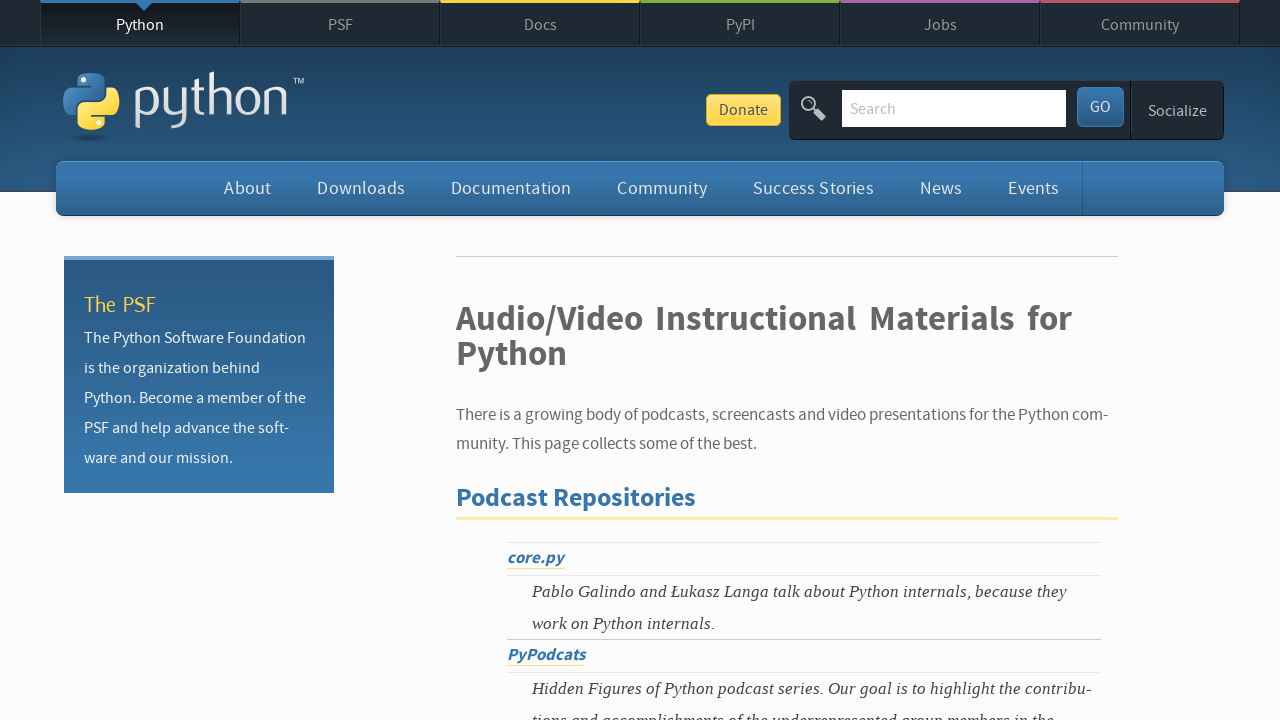

Waited for podcast description to be present in DOM
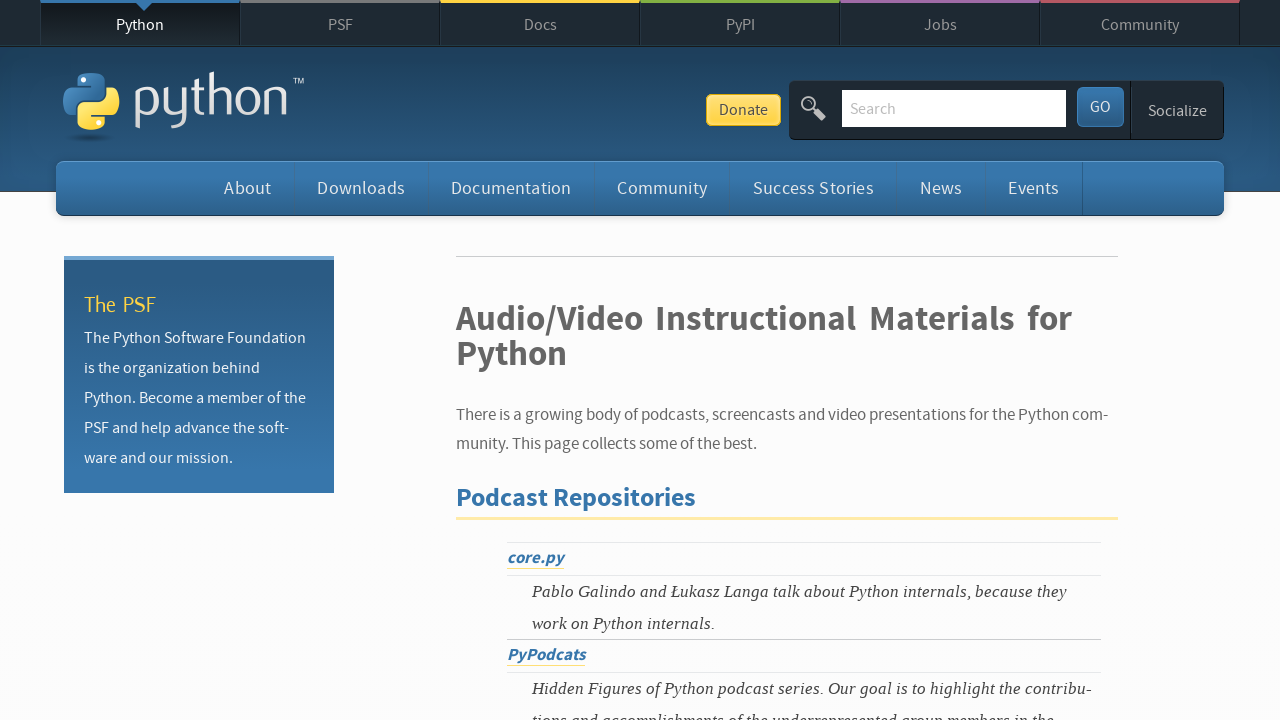

Verified podcast description is visible: 'A podcast on Python and related technologies.'
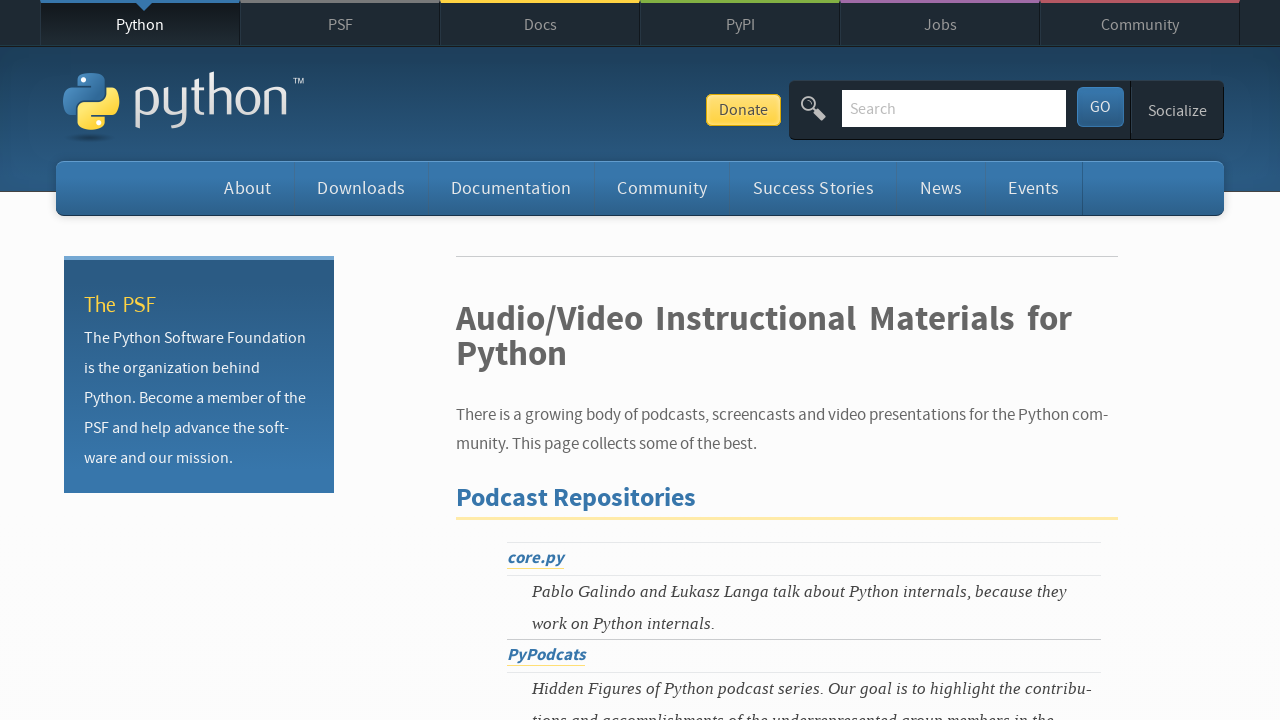

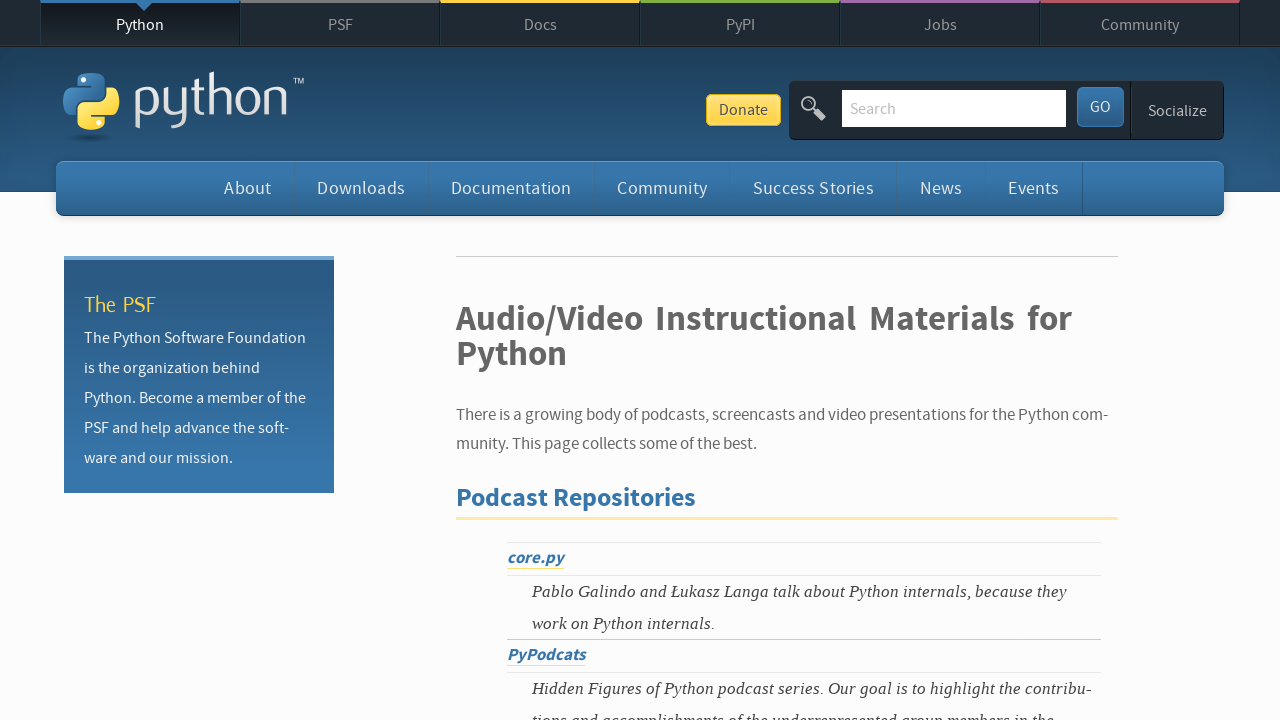